Opens the Badoo homepage, scrolls to the footer, and verifies that the Privacy page link is accessible

Starting URL: https://badoo.com

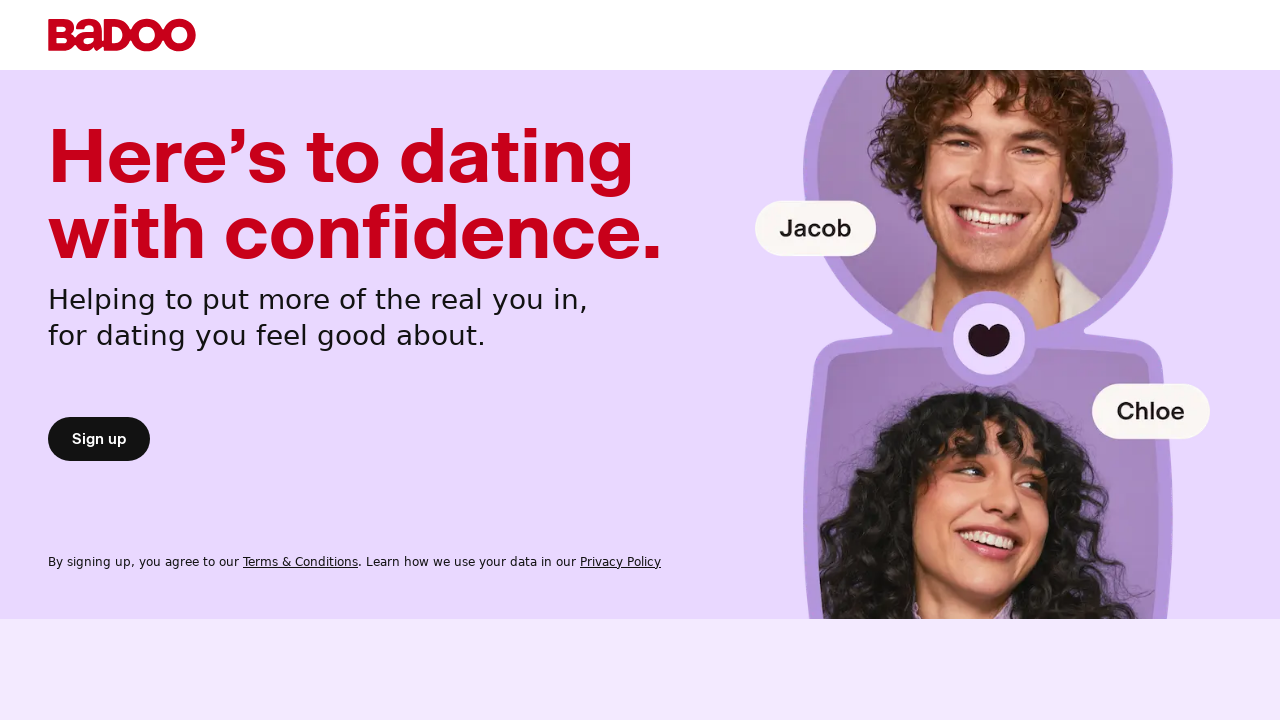

Page body loaded successfully
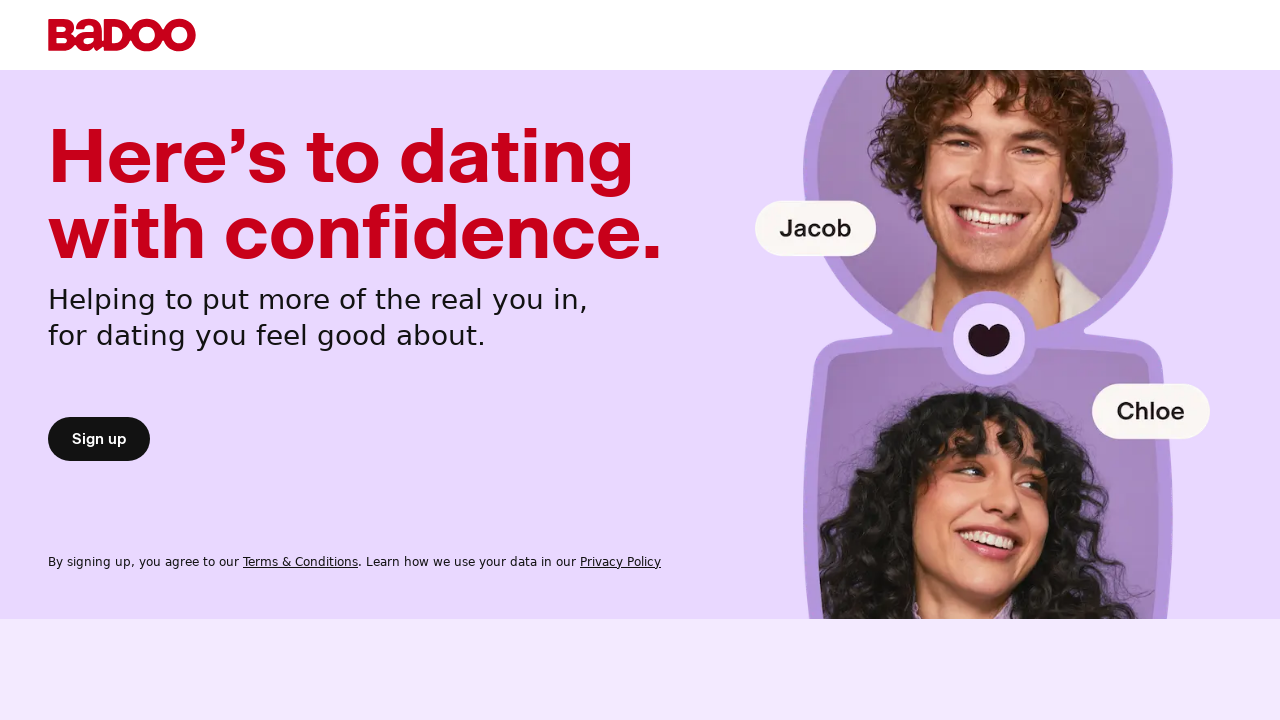

Scrolled to bottom of page to reveal footer
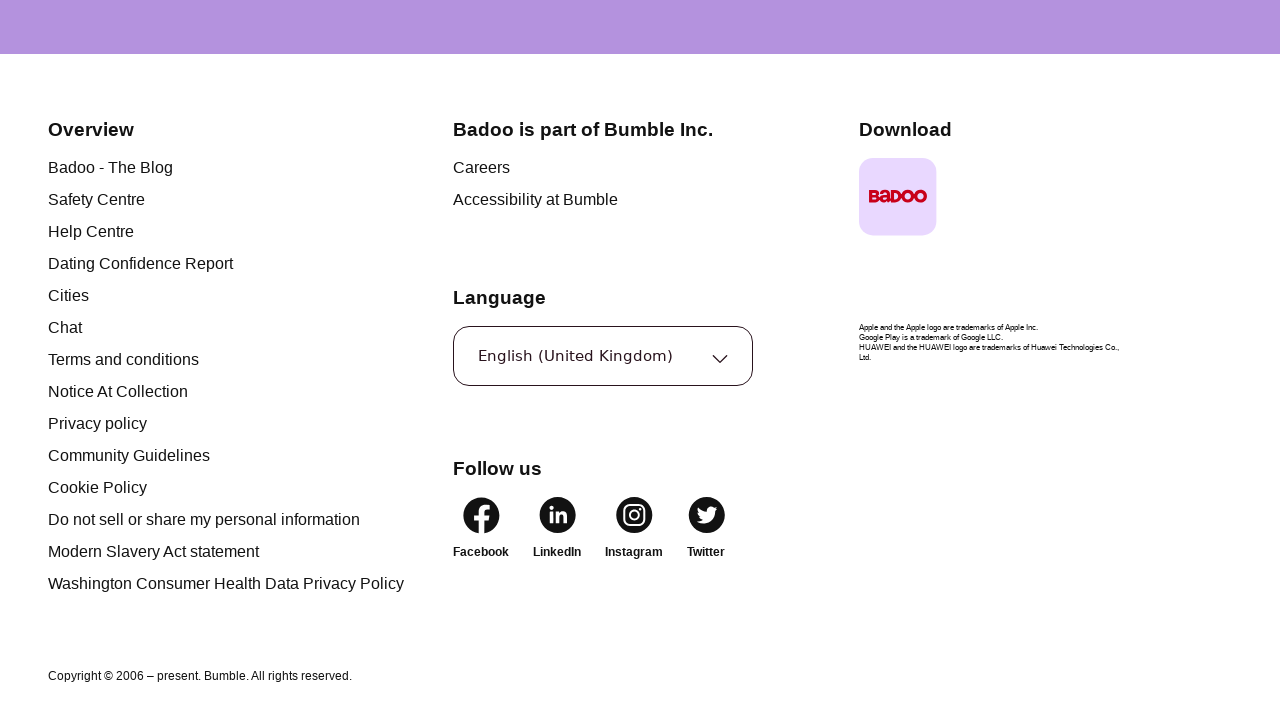

Privacy link in footer became visible
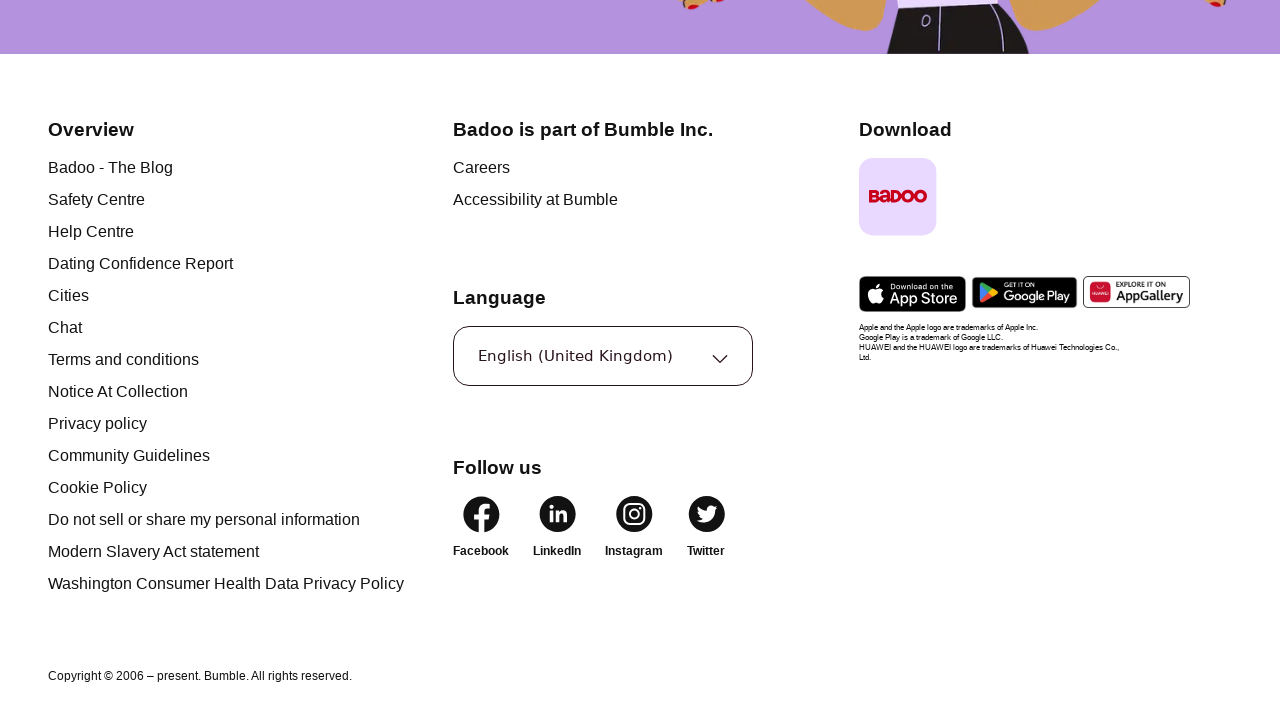

Clicked Privacy link to navigate to Privacy page at (98, 424) on footer a:text('Privacy')
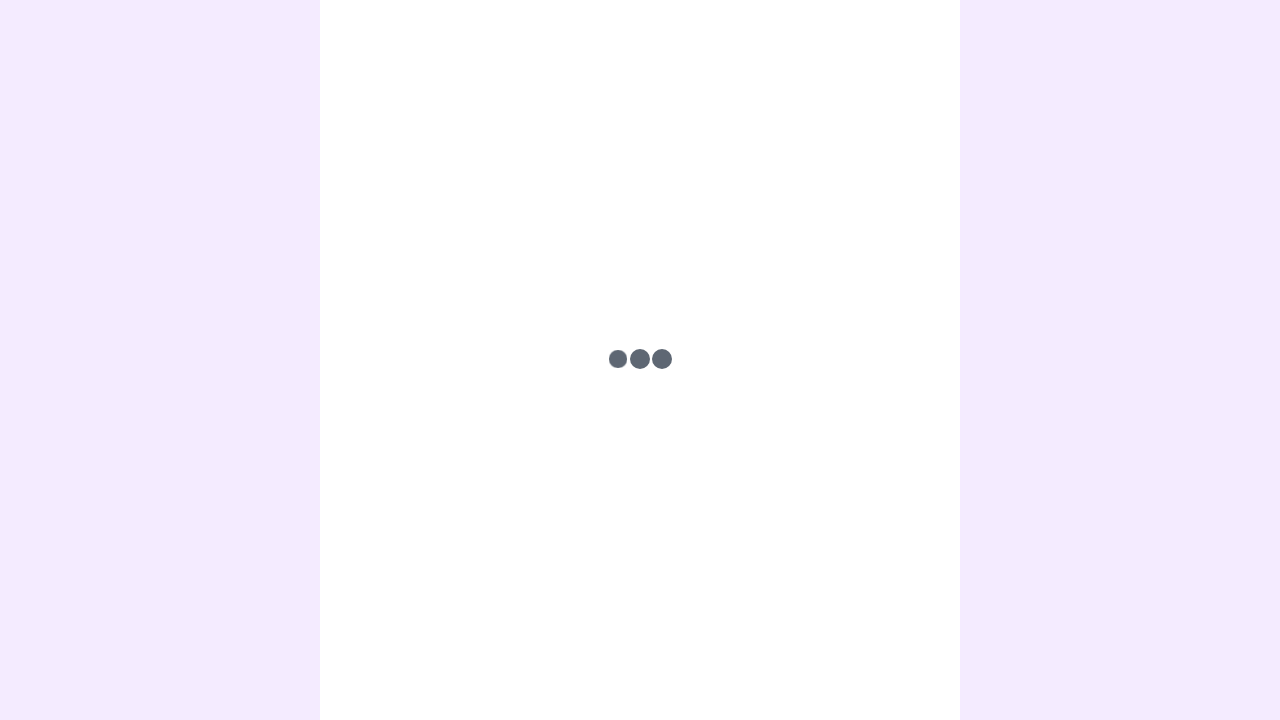

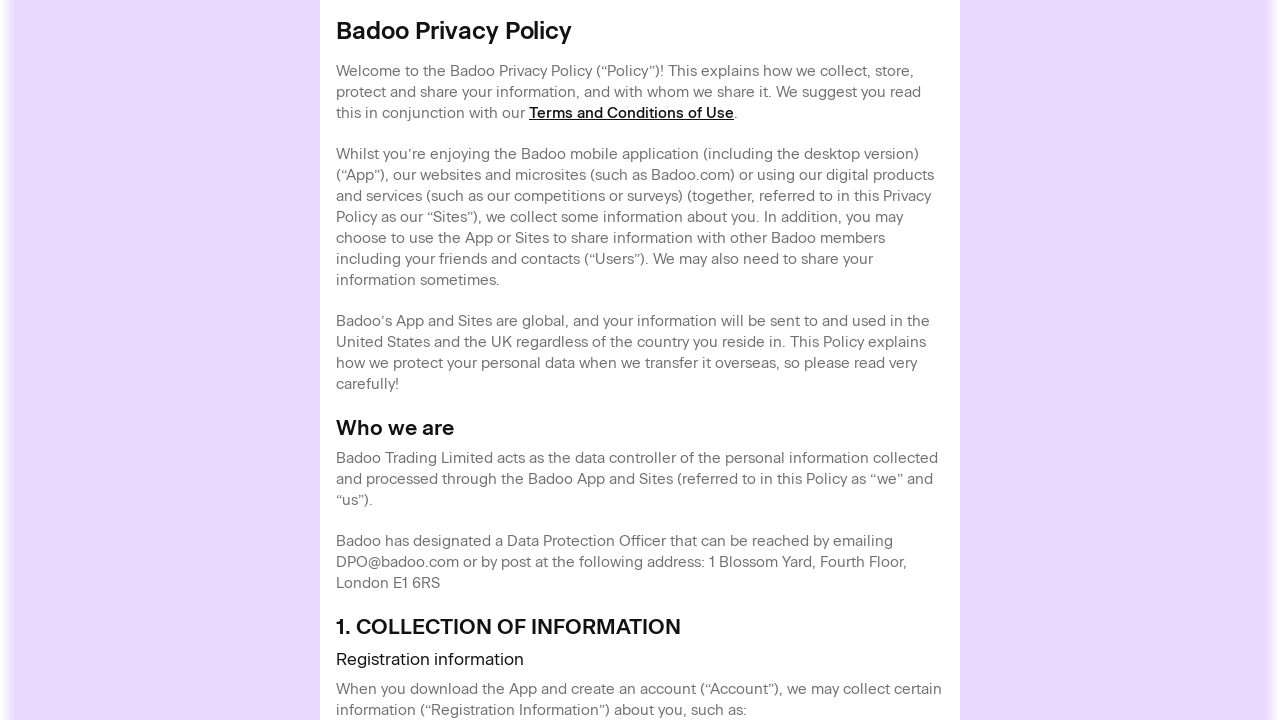